Tests the contact form email input field by verifying it's visible and filling it with an email address

Starting URL: https://keybooks.ro/contacts/

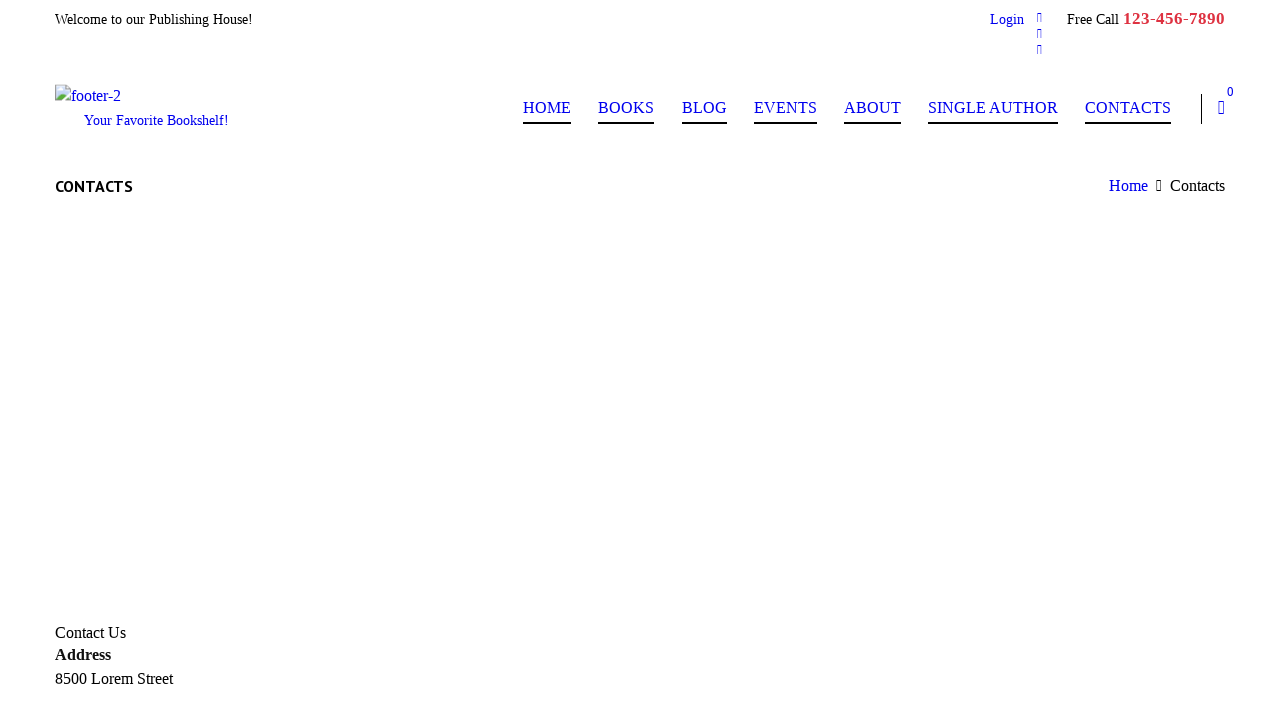

Email input field is visible
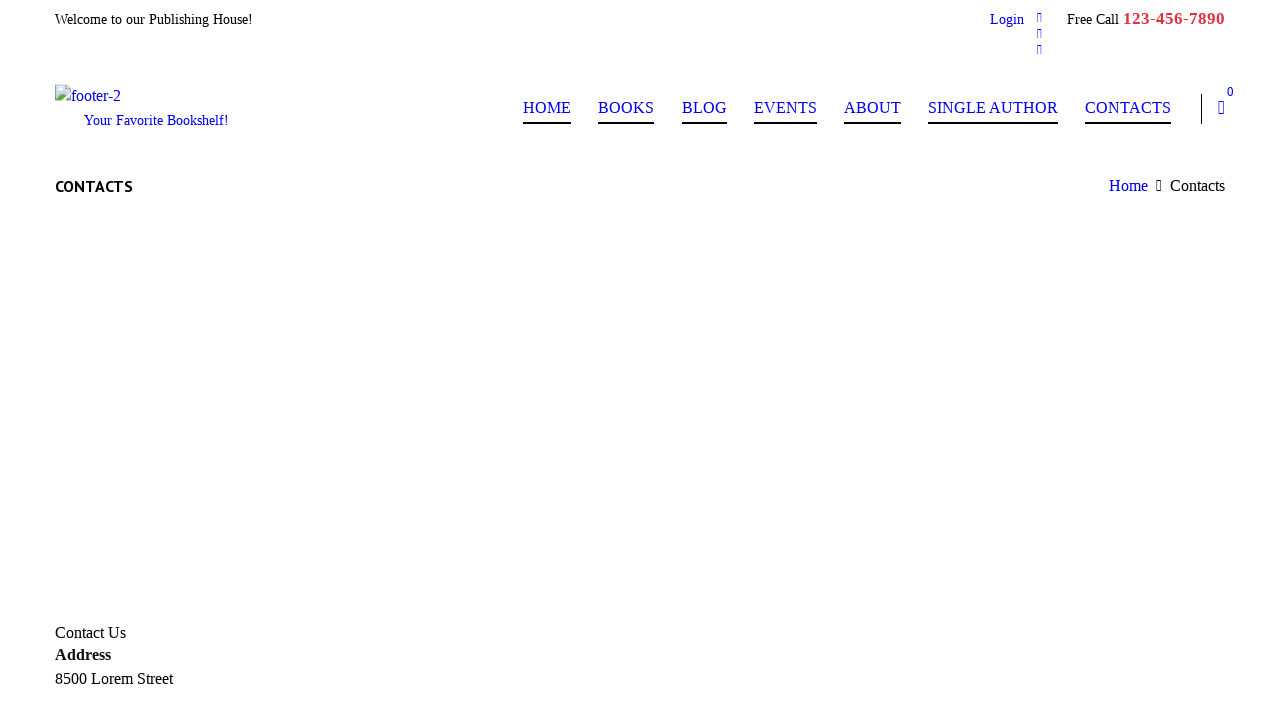

Filled email input field with 'jb@abc.com' on input[name='your-email']
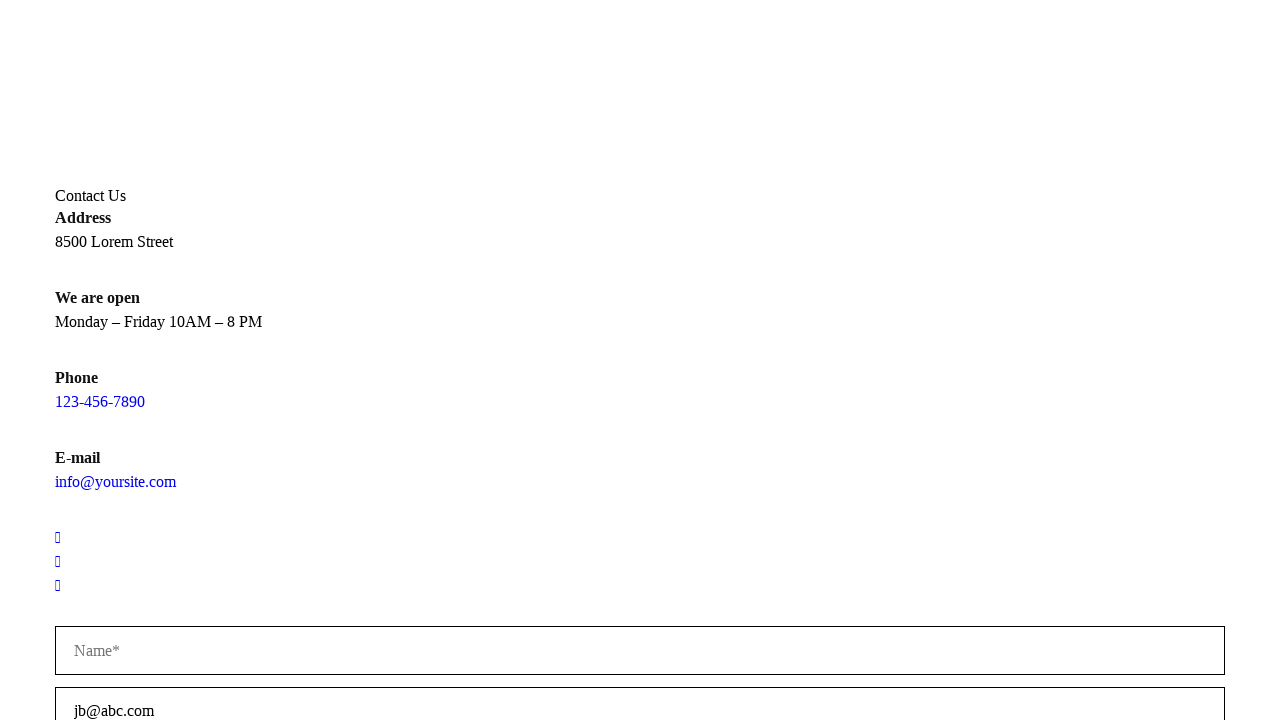

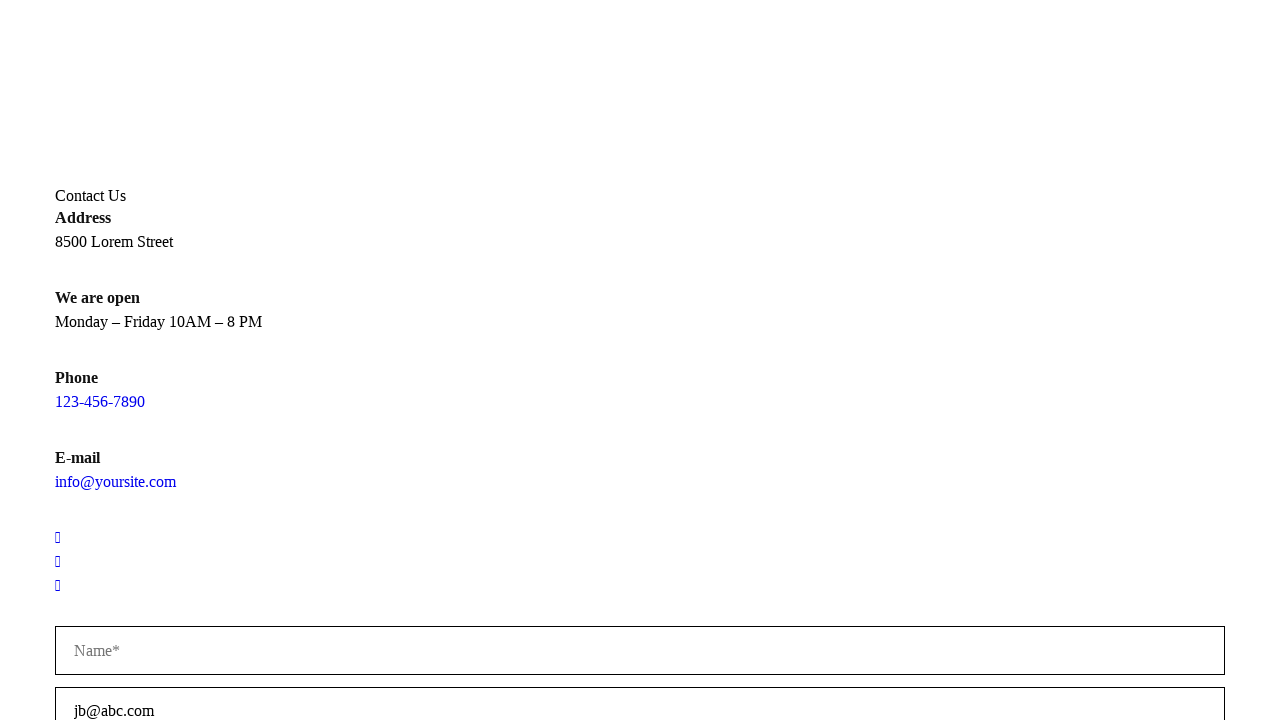